Tests iframe handling by switching to a single iframe and entering text into an input field within that iframe.

Starting URL: http://demo.automationtesting.in/Frames.html

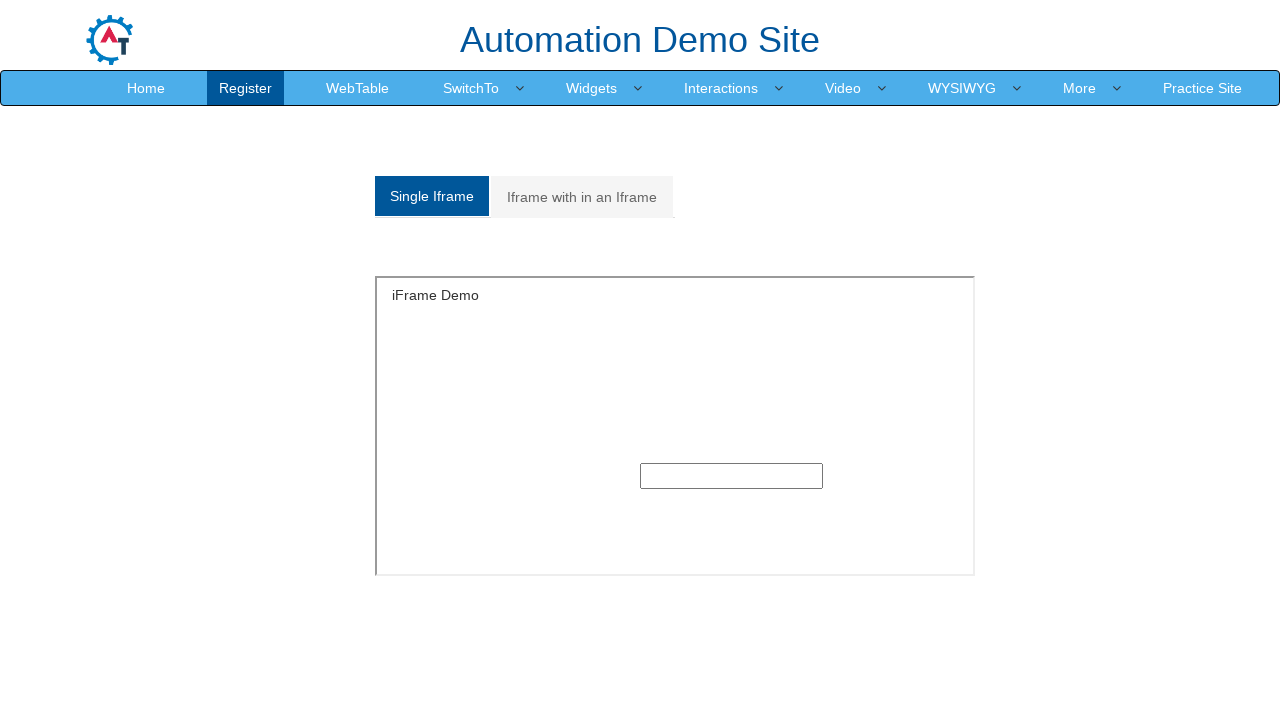

Navigated to iframe demo page
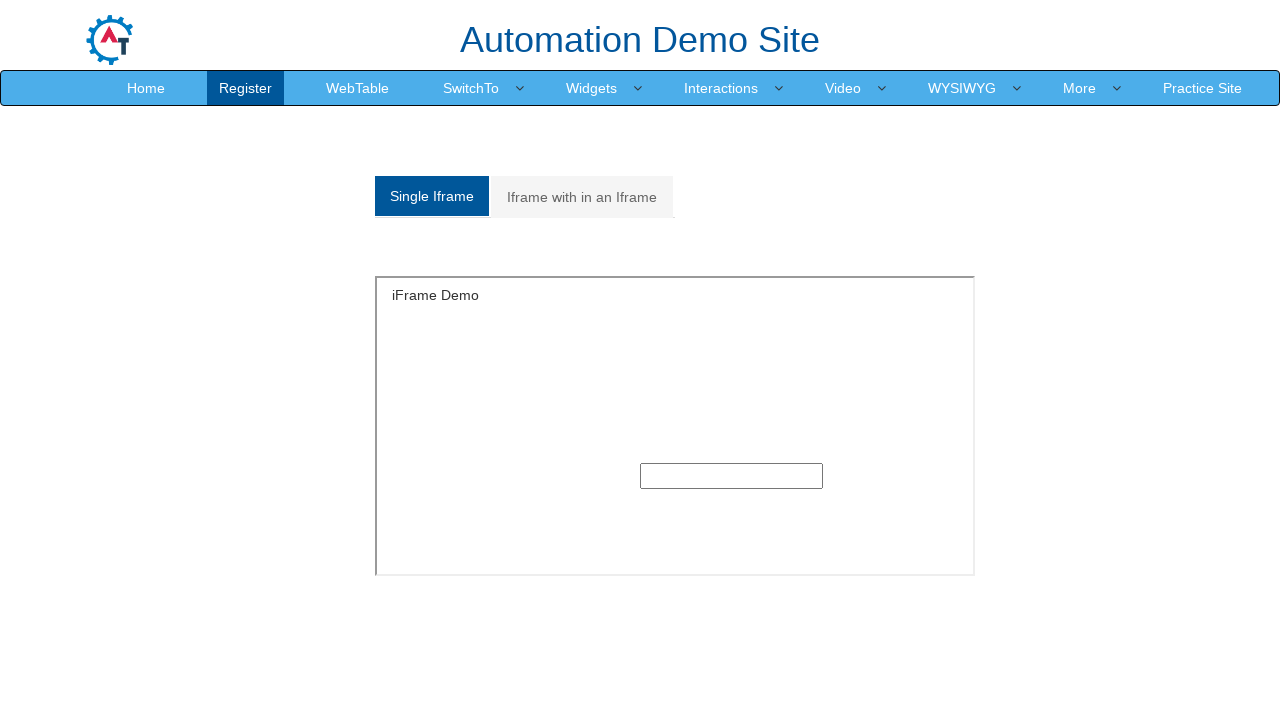

Located iframe with id 'singleframe'
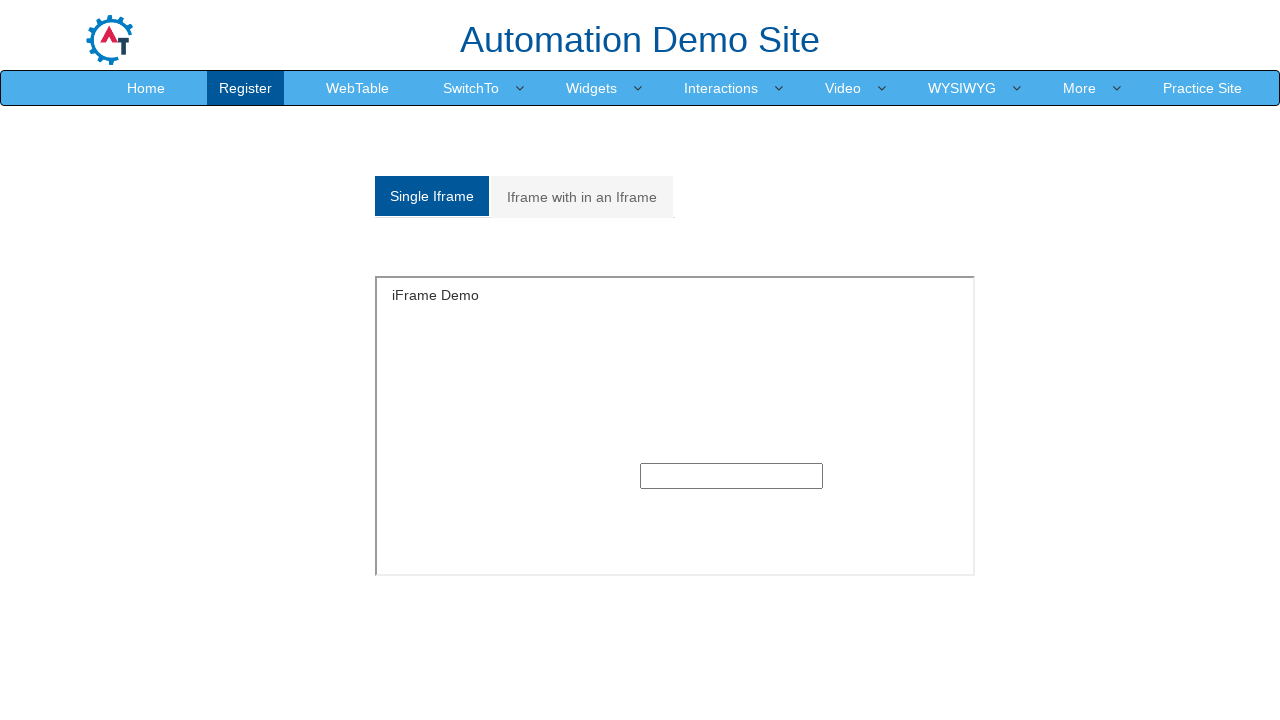

Entered 'Selenium' into the input field inside the iframe on #singleframe >> internal:control=enter-frame >> input >> nth=0
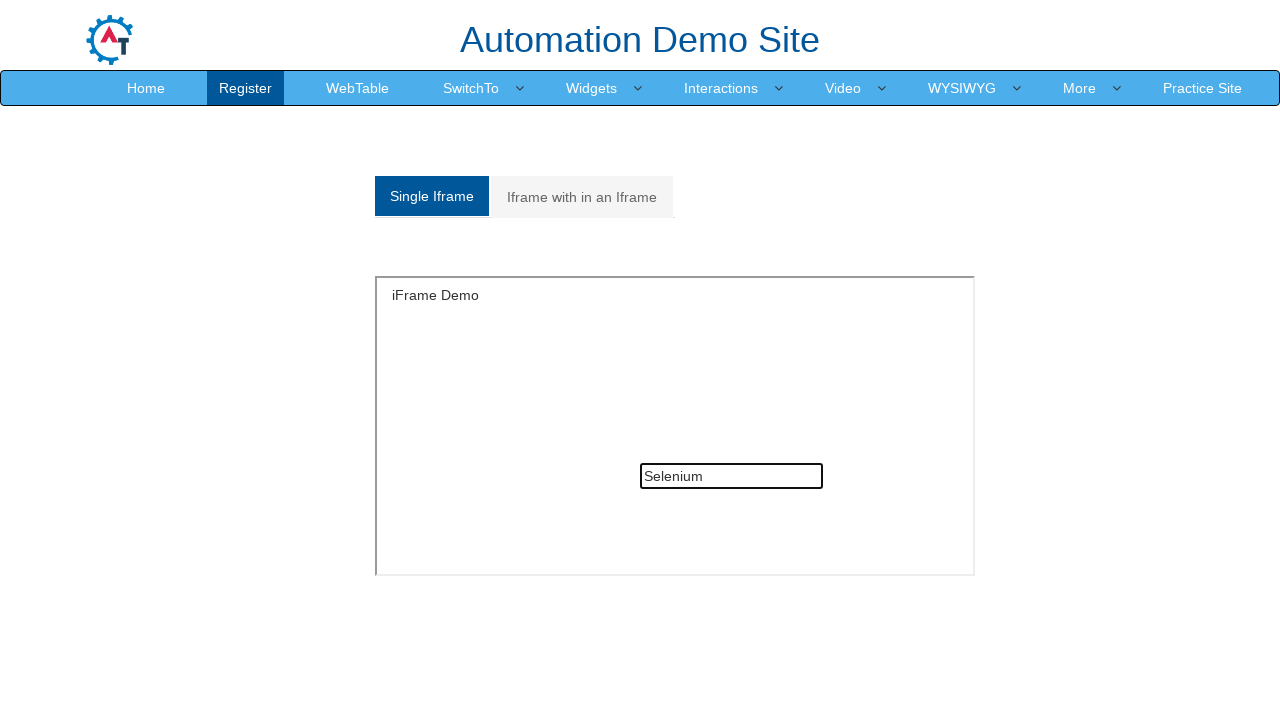

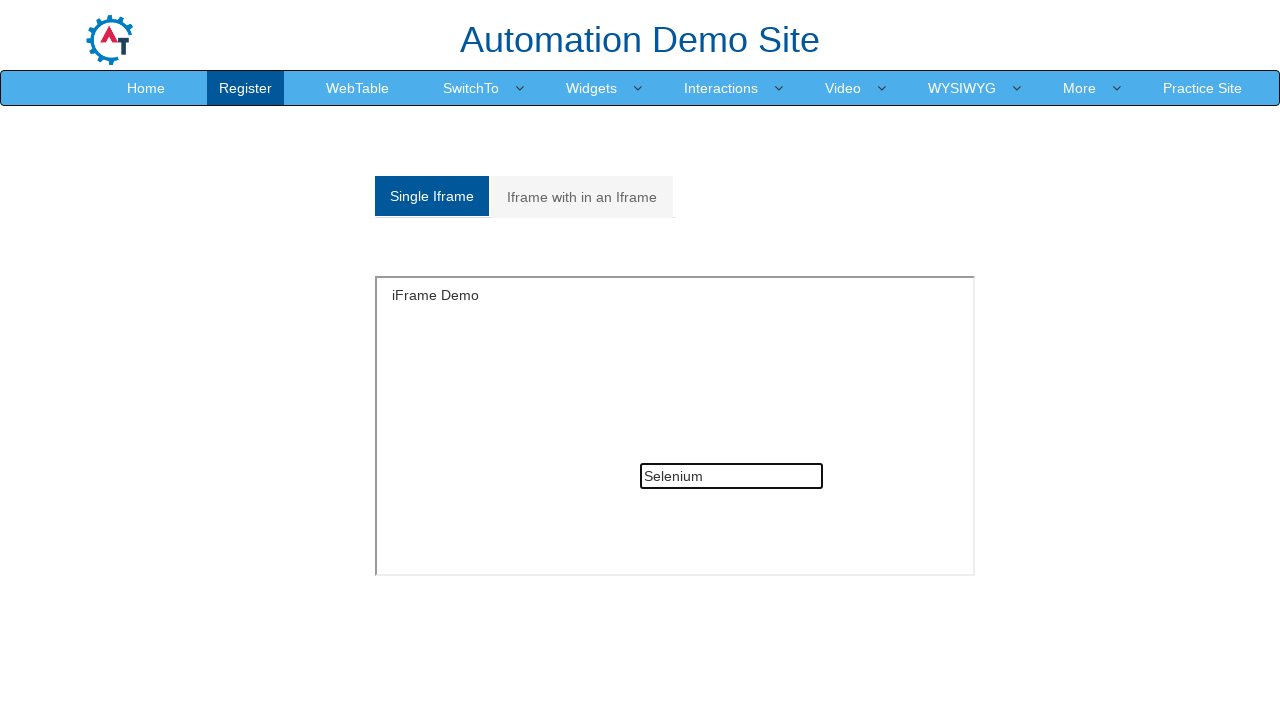